Tests a text box form by filling in name, email, current address, and permanent address fields, then submitting and verifying the output displays the entered information correctly.

Starting URL: https://demoqa.com/text-box

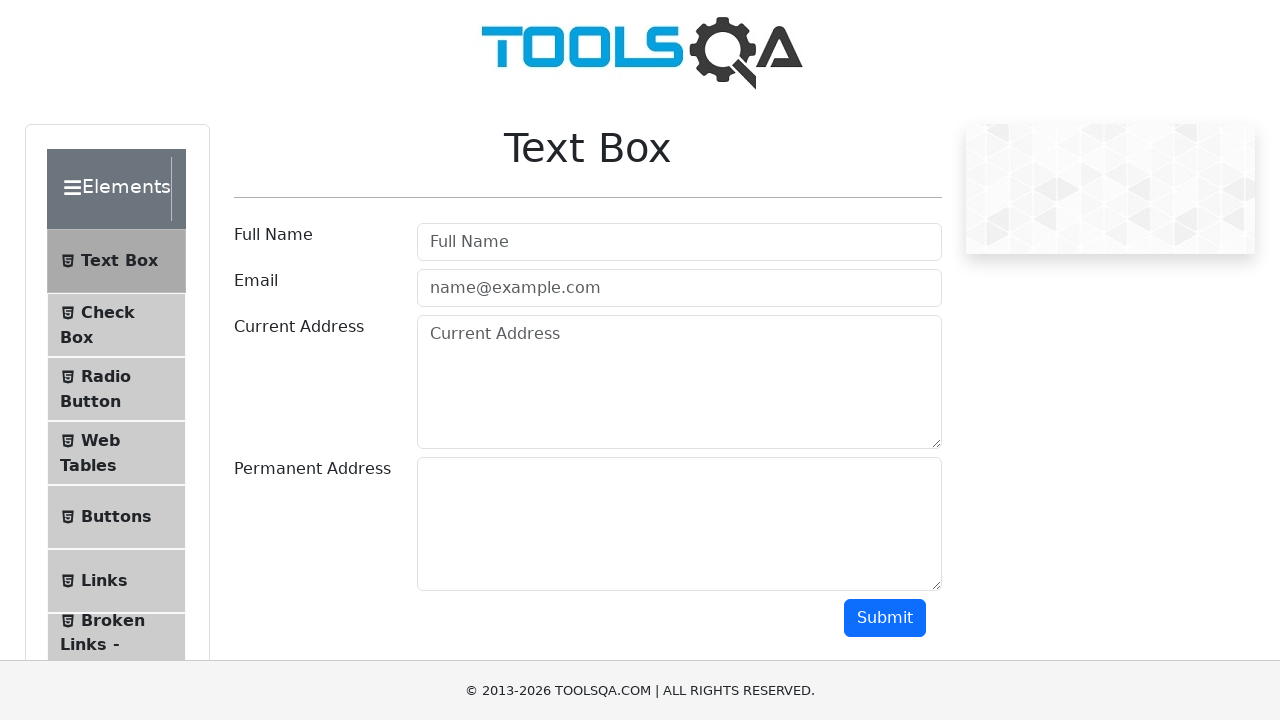

Filled name field with 'Bukarev Viktor Vladimirovich' on #userName
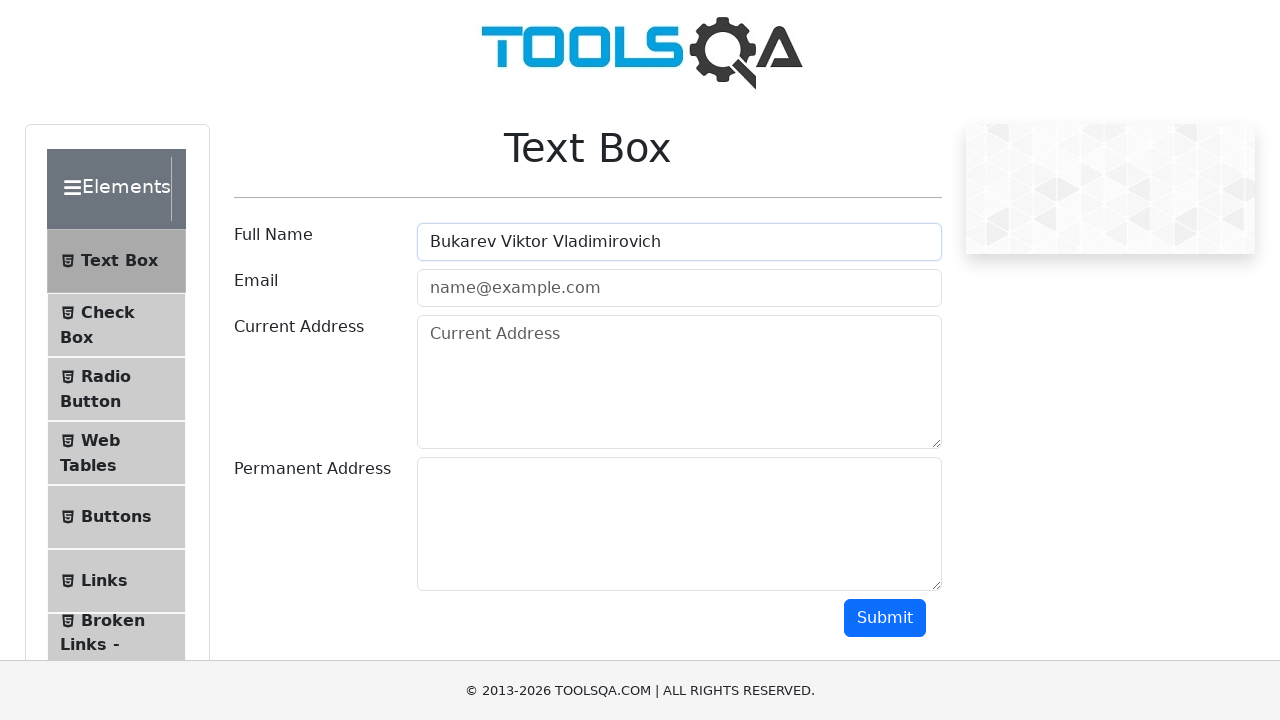

Filled email field with 'bukarev1985@gmail.com' on #userEmail
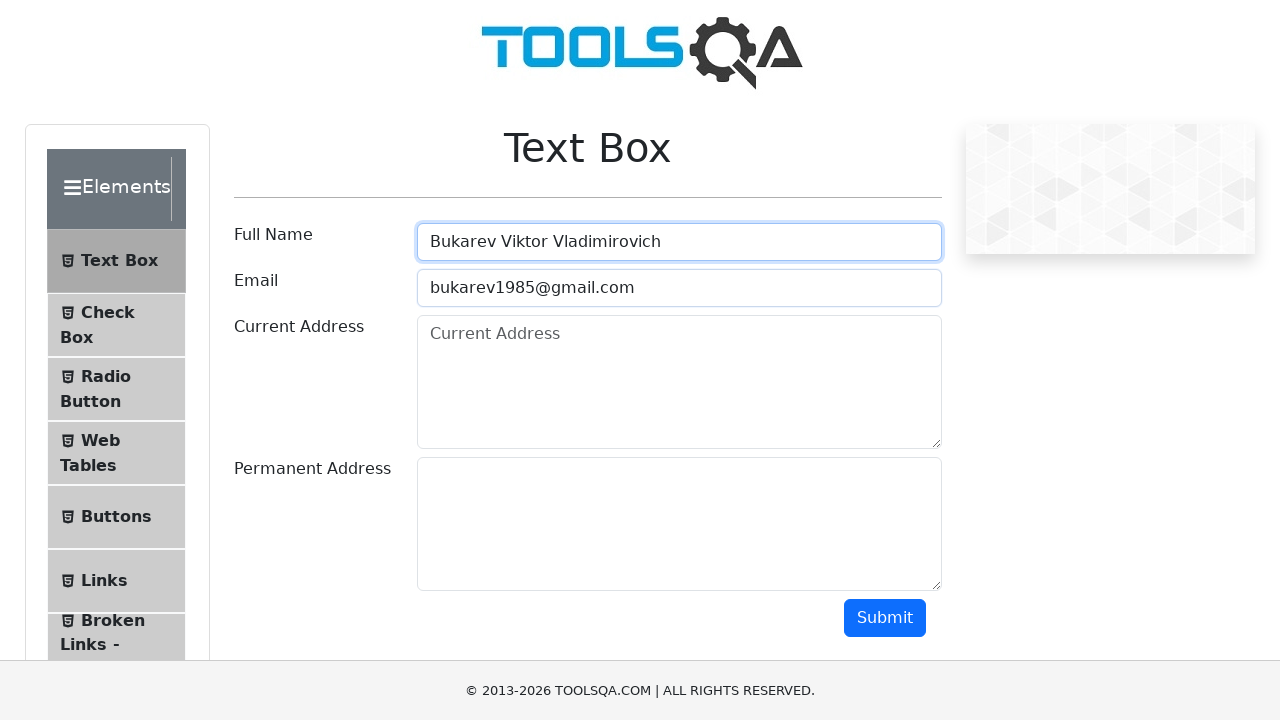

Filled current address field with '1, testovaya str, Almaty, Kazakhstan' on #currentAddress
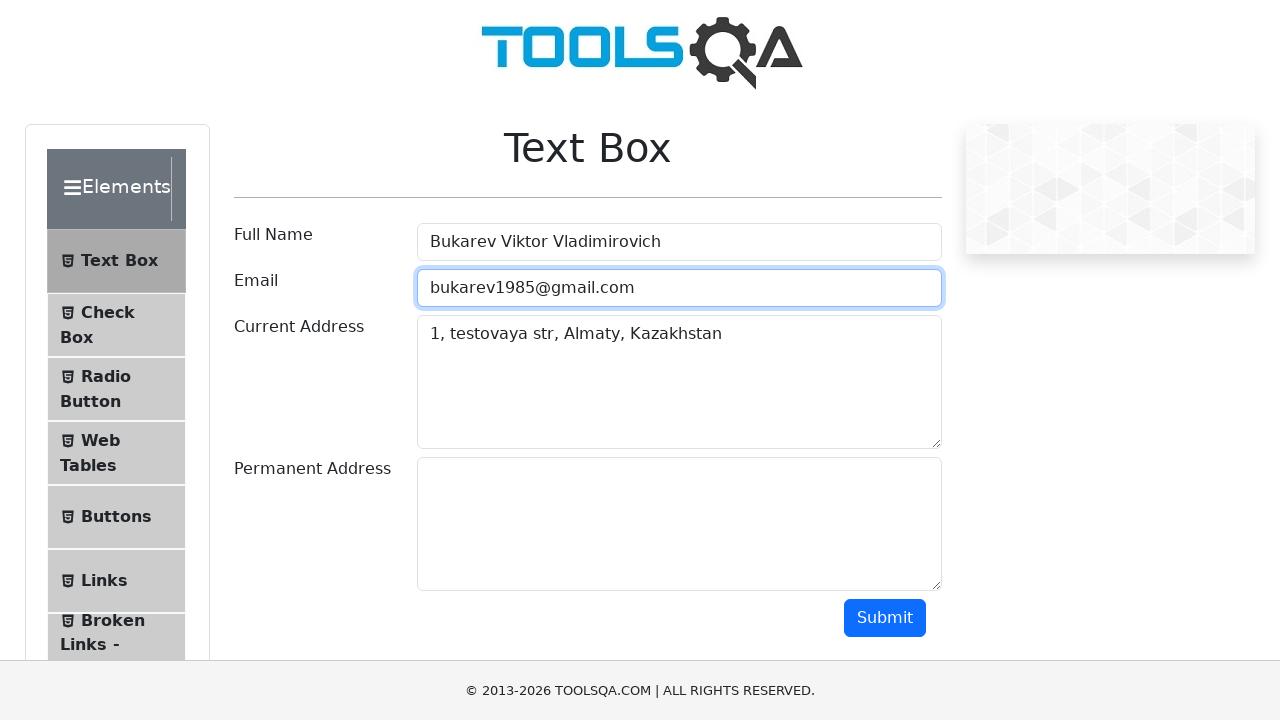

Filled permanent address field with '2, testovaya str, Almaty, Kazakhstan' on #permanentAddress
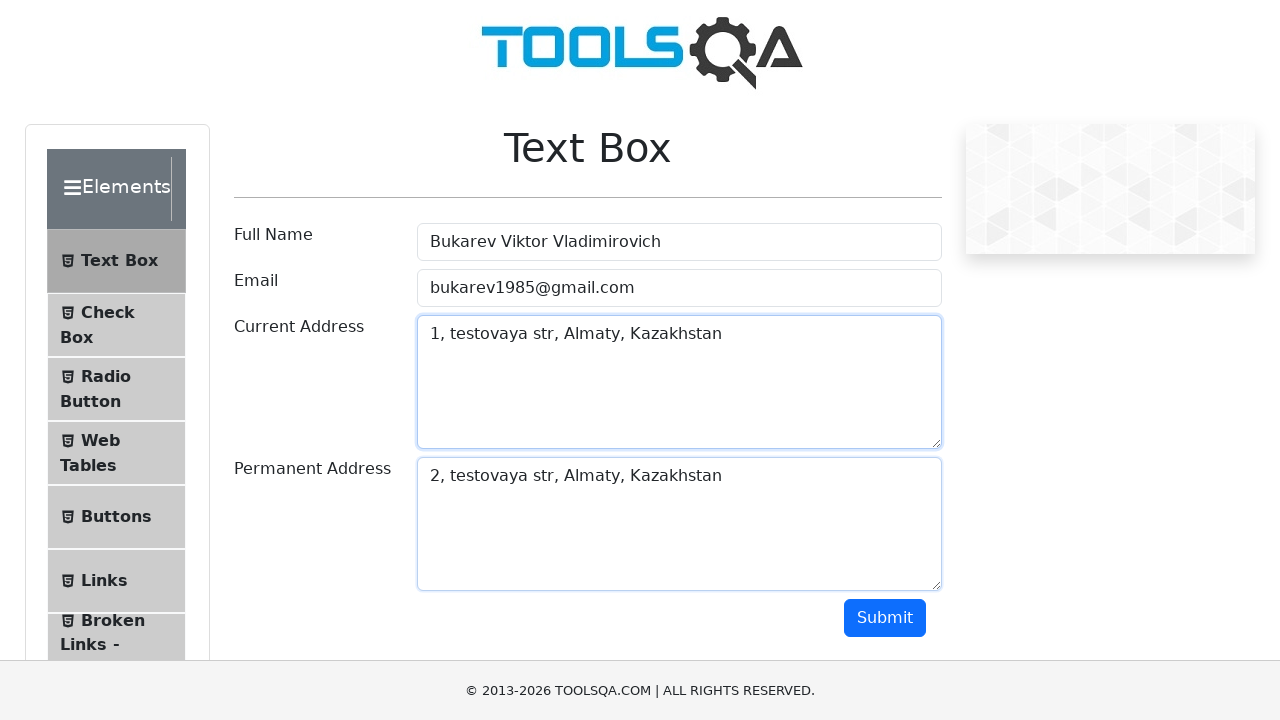

Clicked submit button to submit the form at (885, 618) on #submit
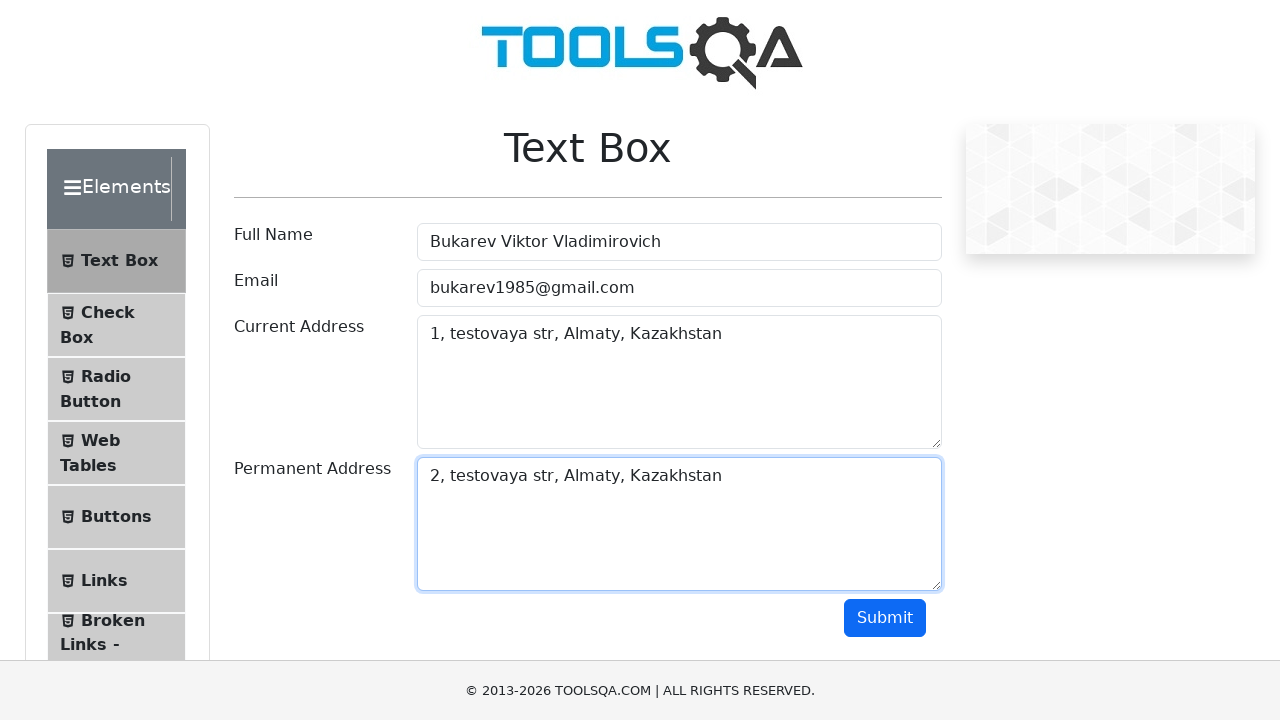

Waited for output name field to appear
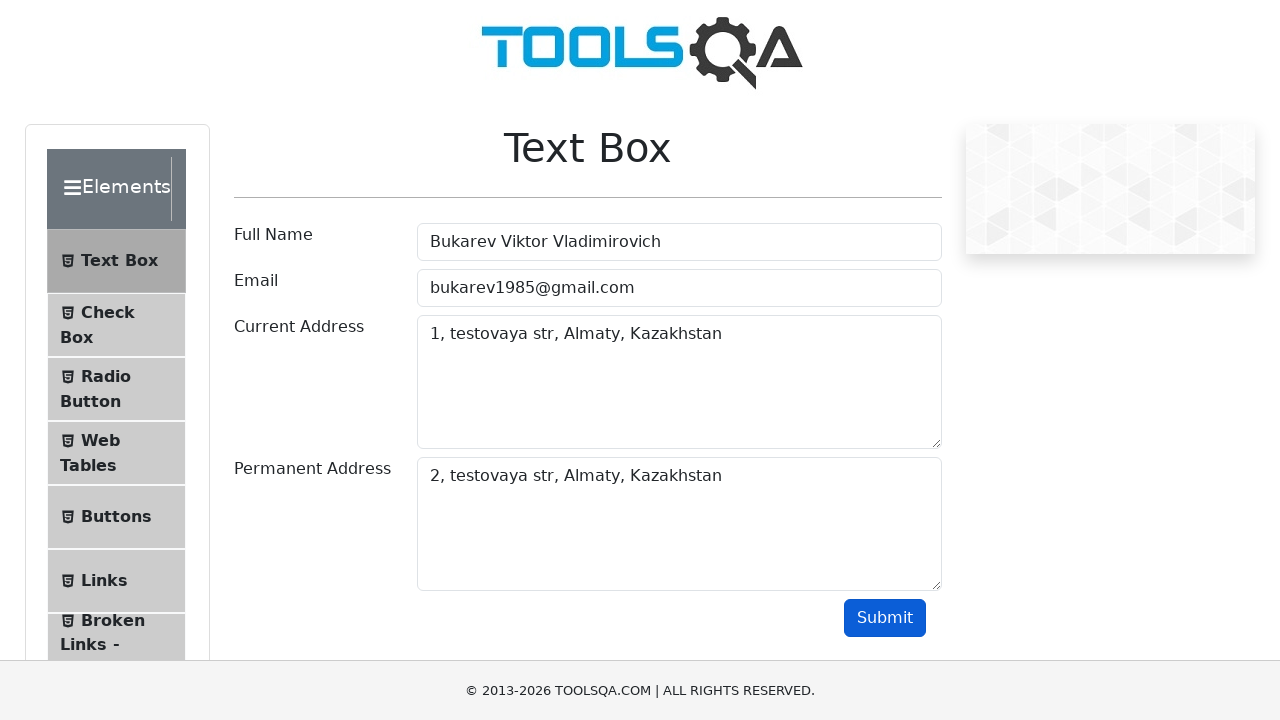

Verified that submitted name 'Bukarev Viktor Vladimirovich' appears in output
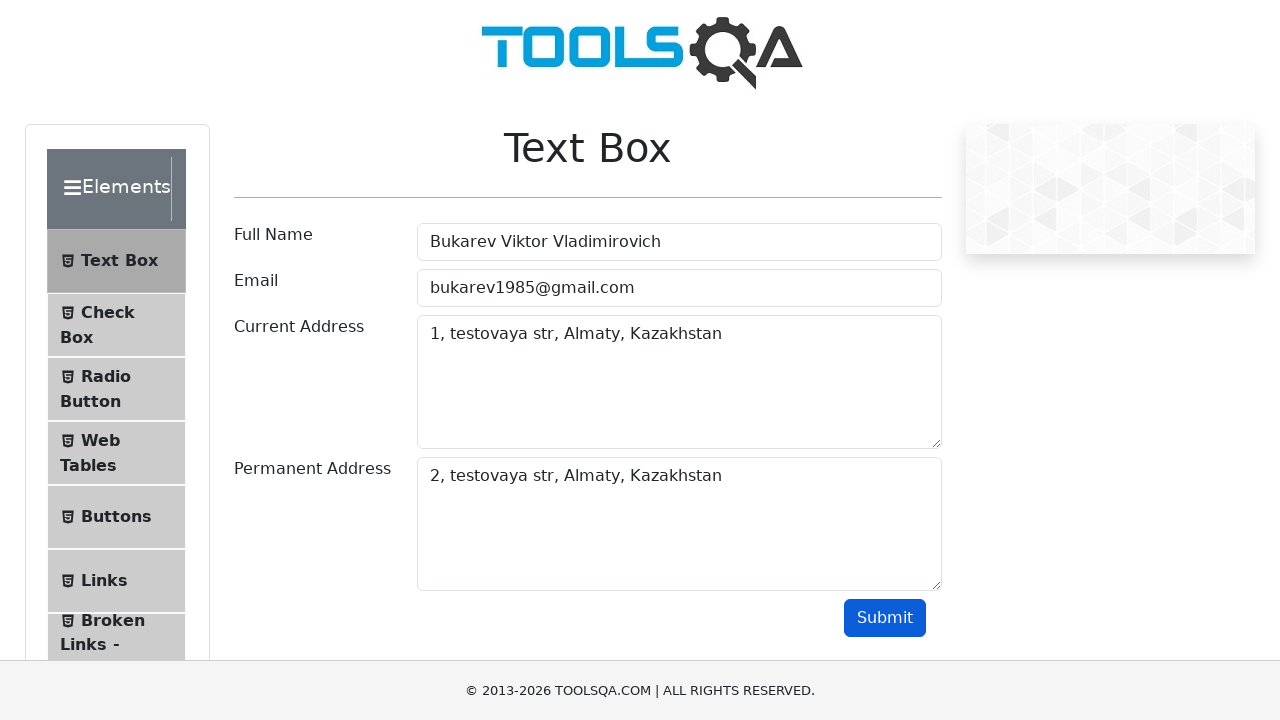

Verified that submitted email 'bukarev1985@gmail.com' appears in output
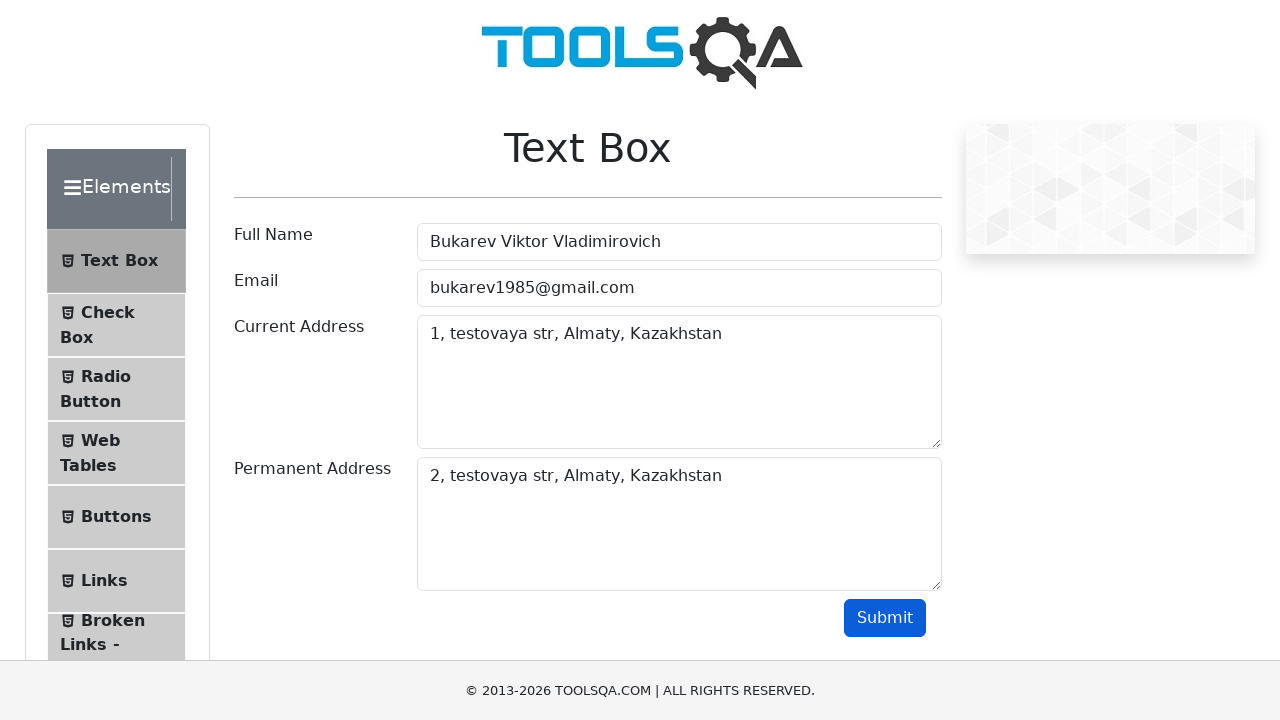

Verified that submitted current address '1, testovaya str, Almaty, Kazakhstan' appears in output
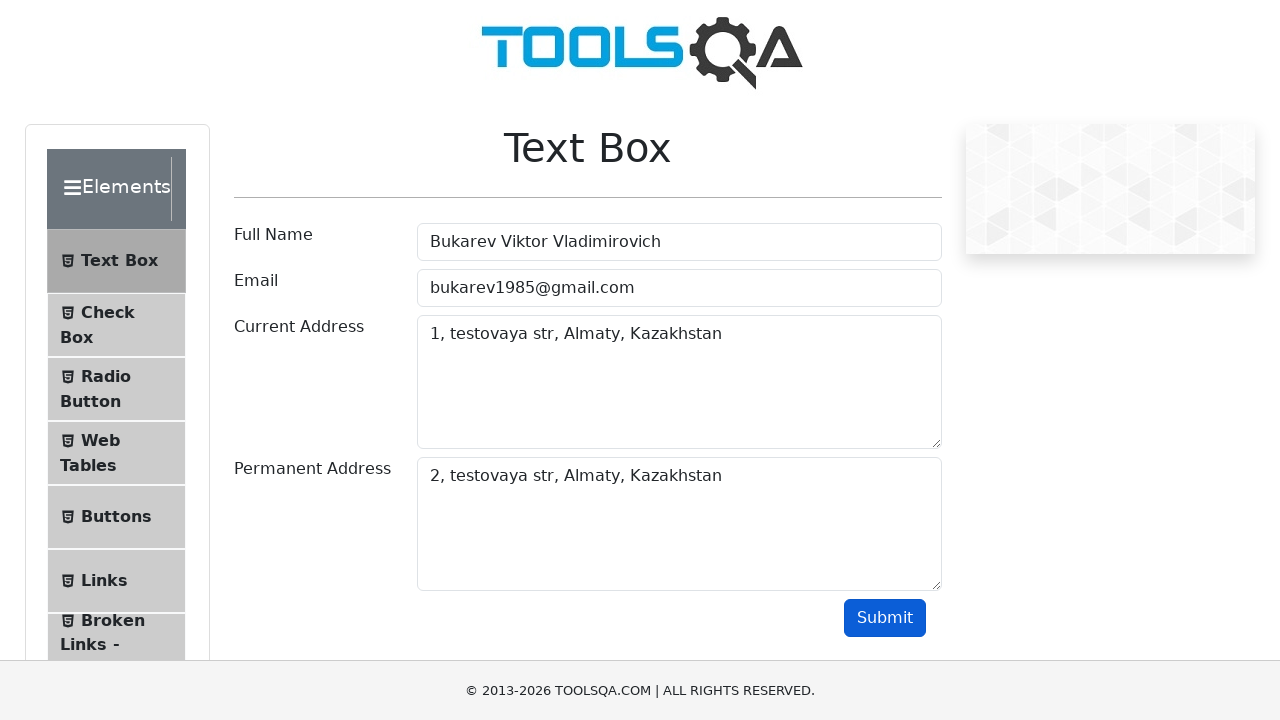

Verified that submitted permanent address '2, testovaya str, Almaty, Kazakhstan' appears in output
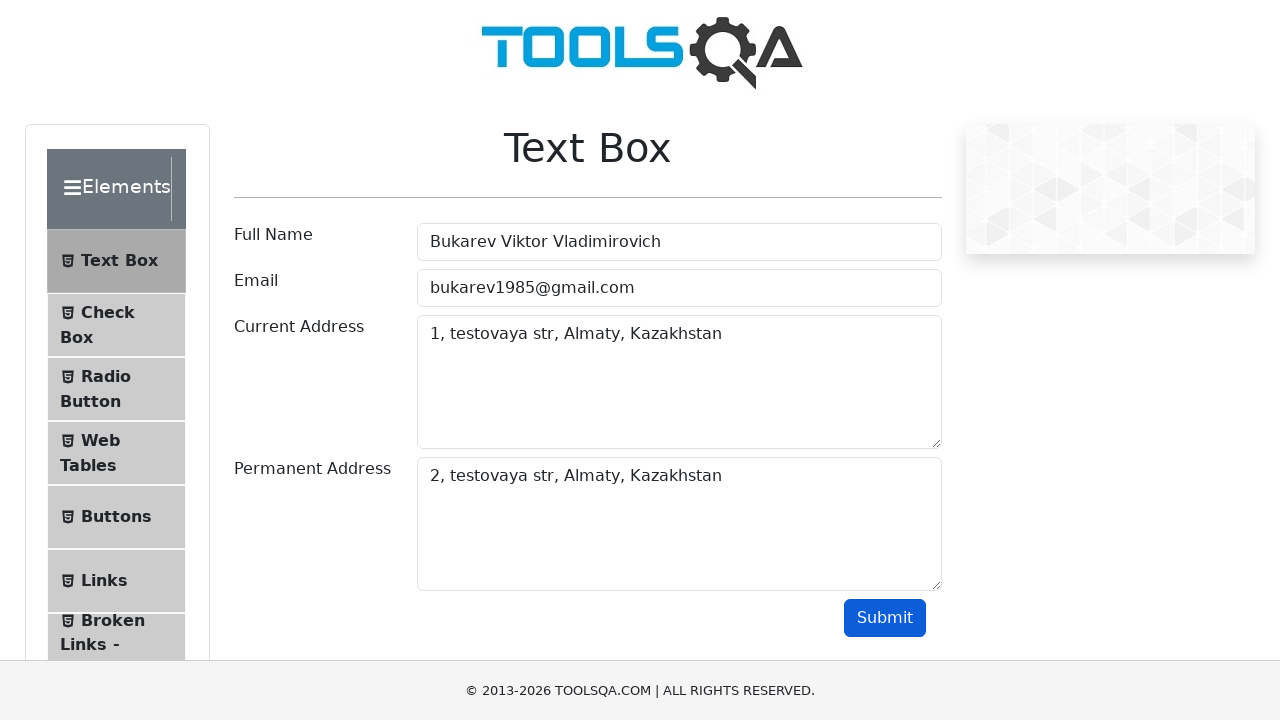

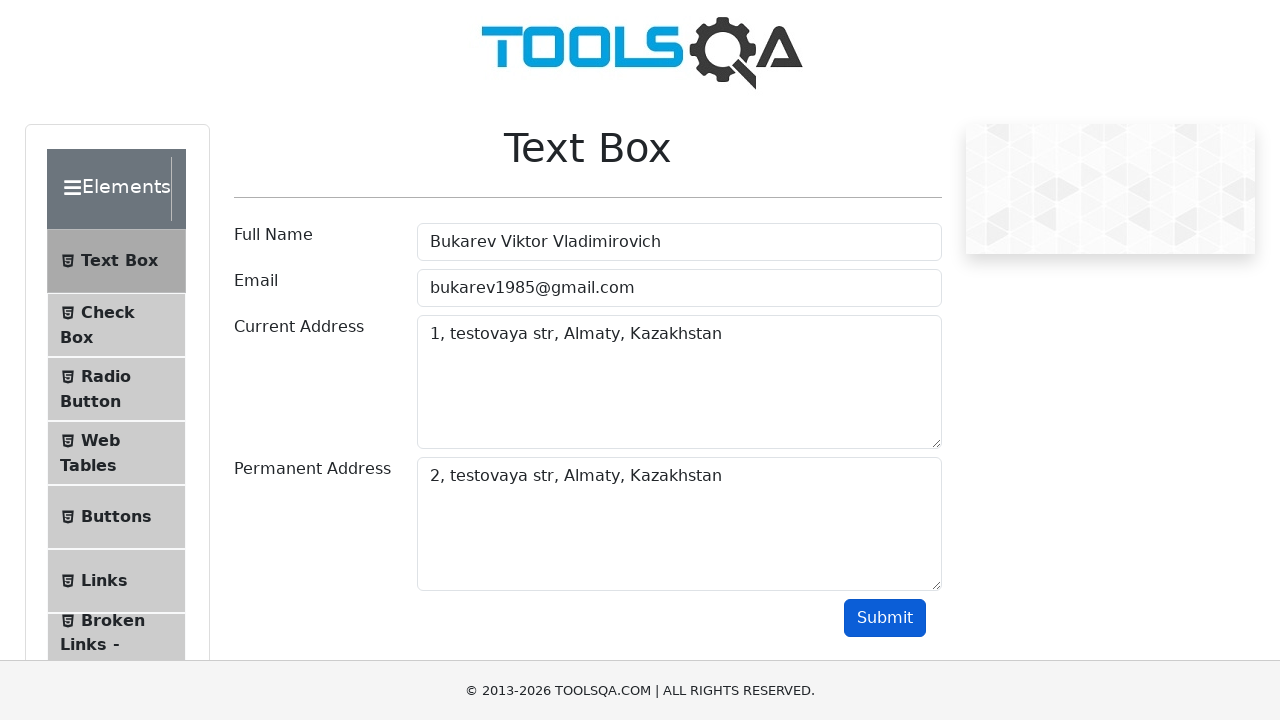